Tests UberEats location search functionality by entering a location and clicking the search button

Starting URL: https://www.ubereats.com/

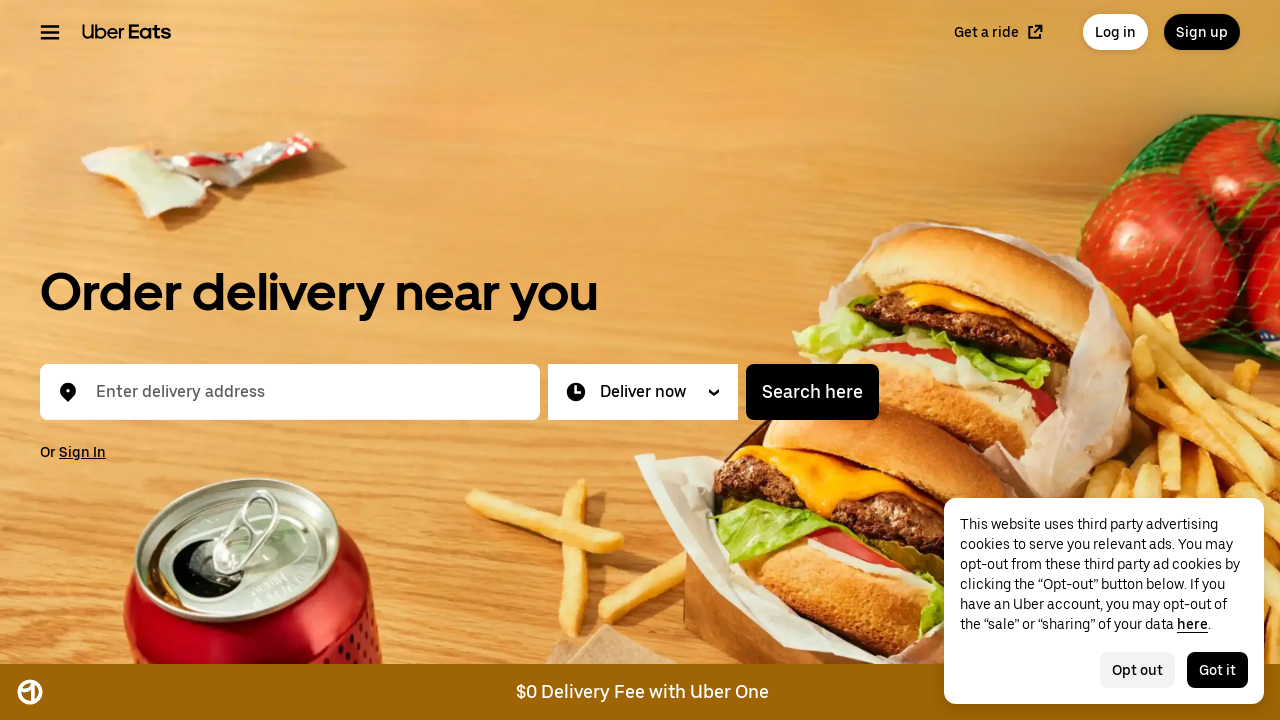

Filled location input field with 'Chennai' on input[id^='location']
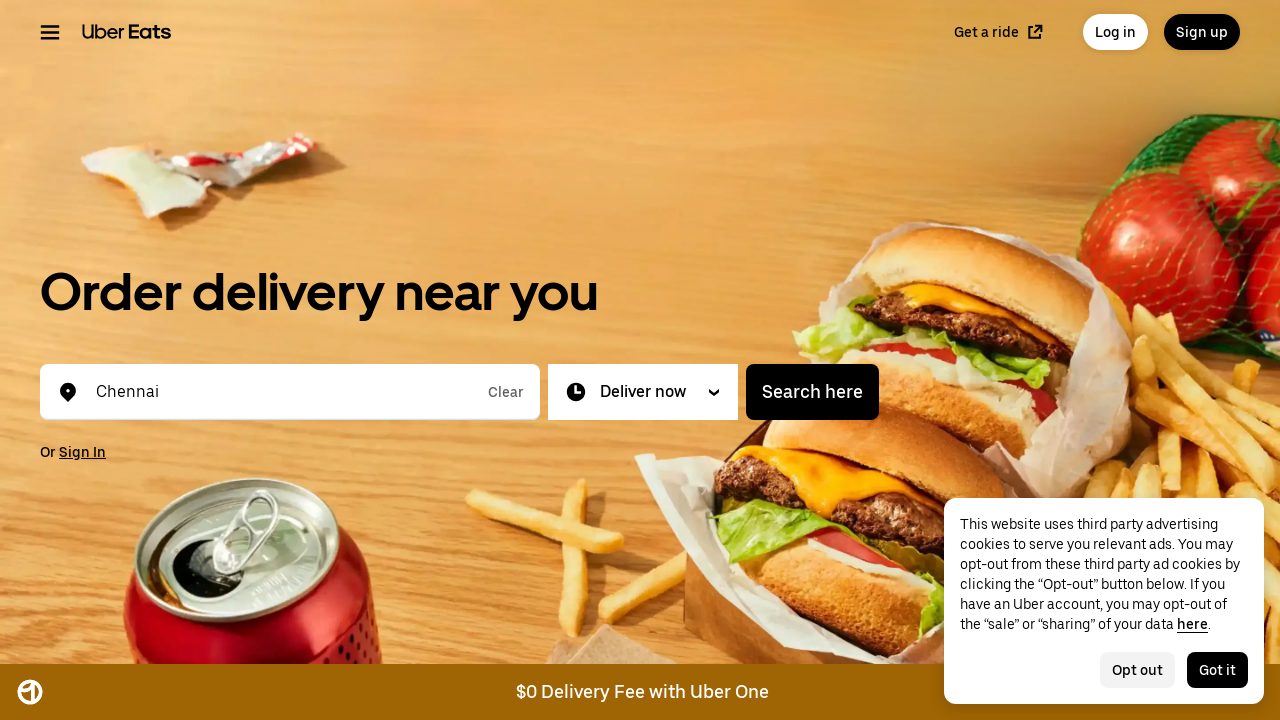

Clicked search button to find UberEats locations at (812, 392) on button:has-text('Search')
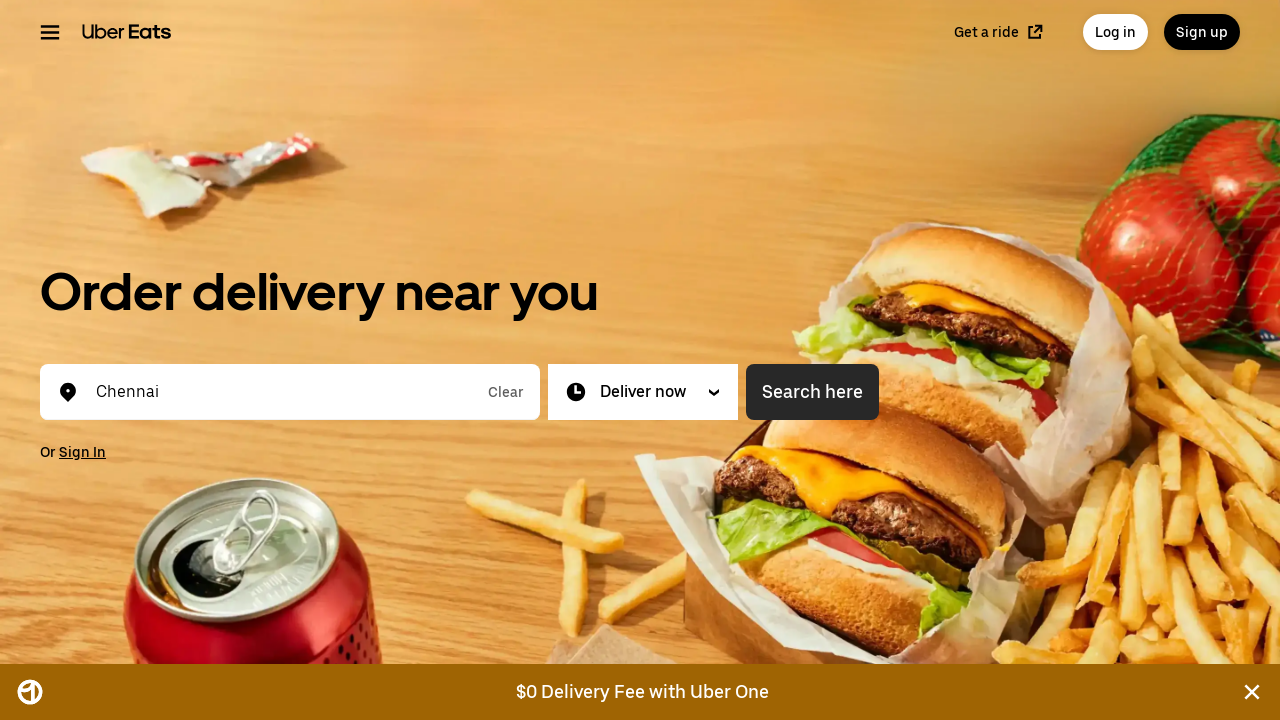

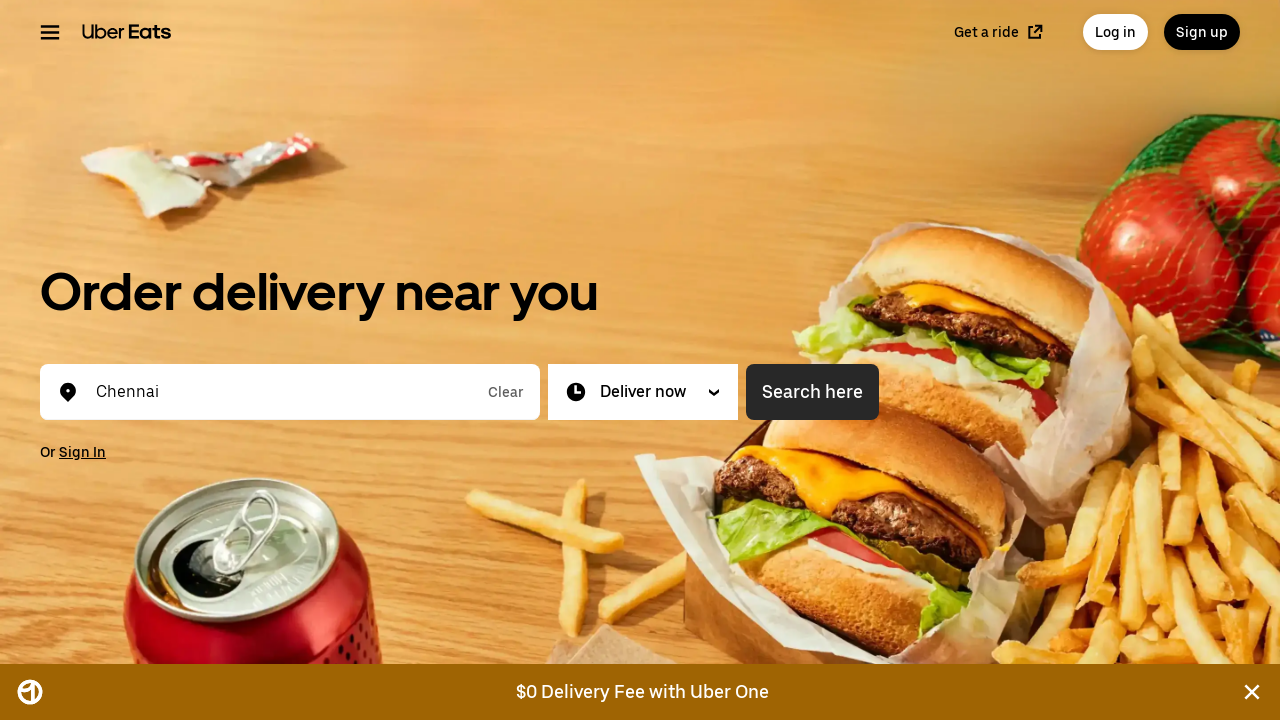